Tests the table sorting functionality by clicking the "Veg/fruit name" column header and verifying that the displayed items are sorted alphabetically.

Starting URL: https://rahulshettyacademy.com/seleniumPractise/#/offers

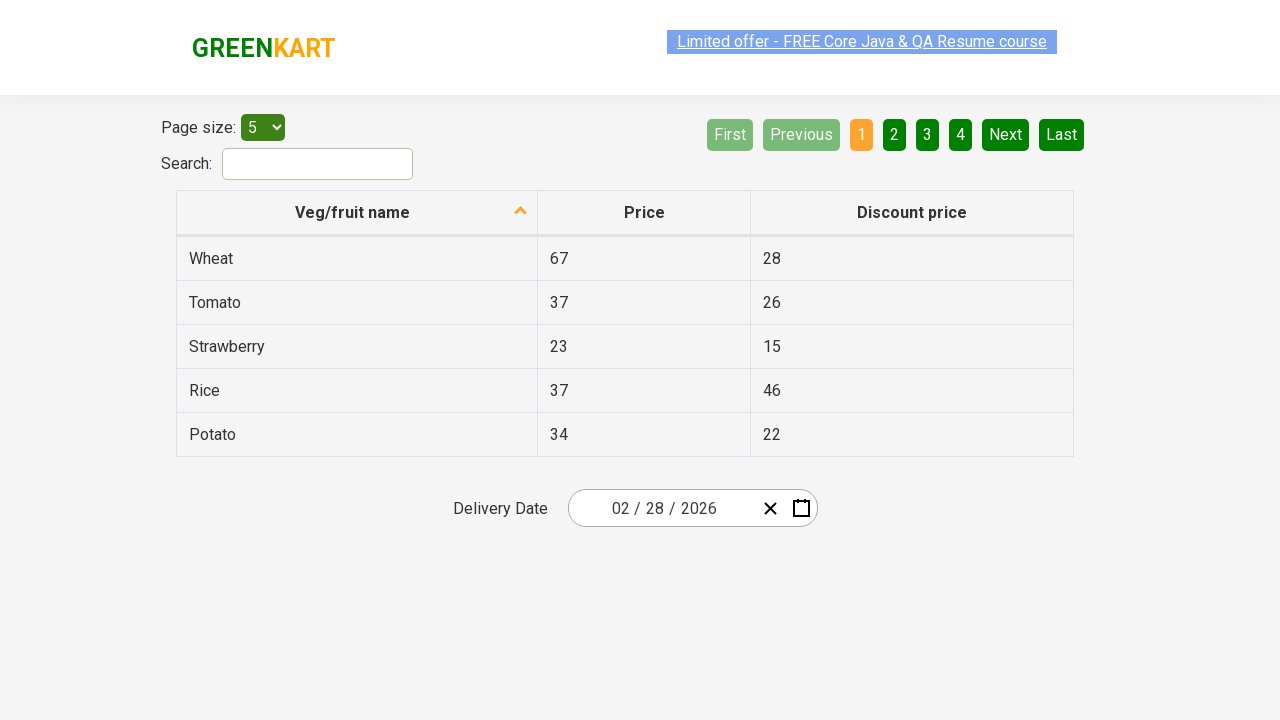

Clicked 'Veg/fruit name' column header to sort table at (353, 212) on xpath=//span[text()='Veg/fruit name']
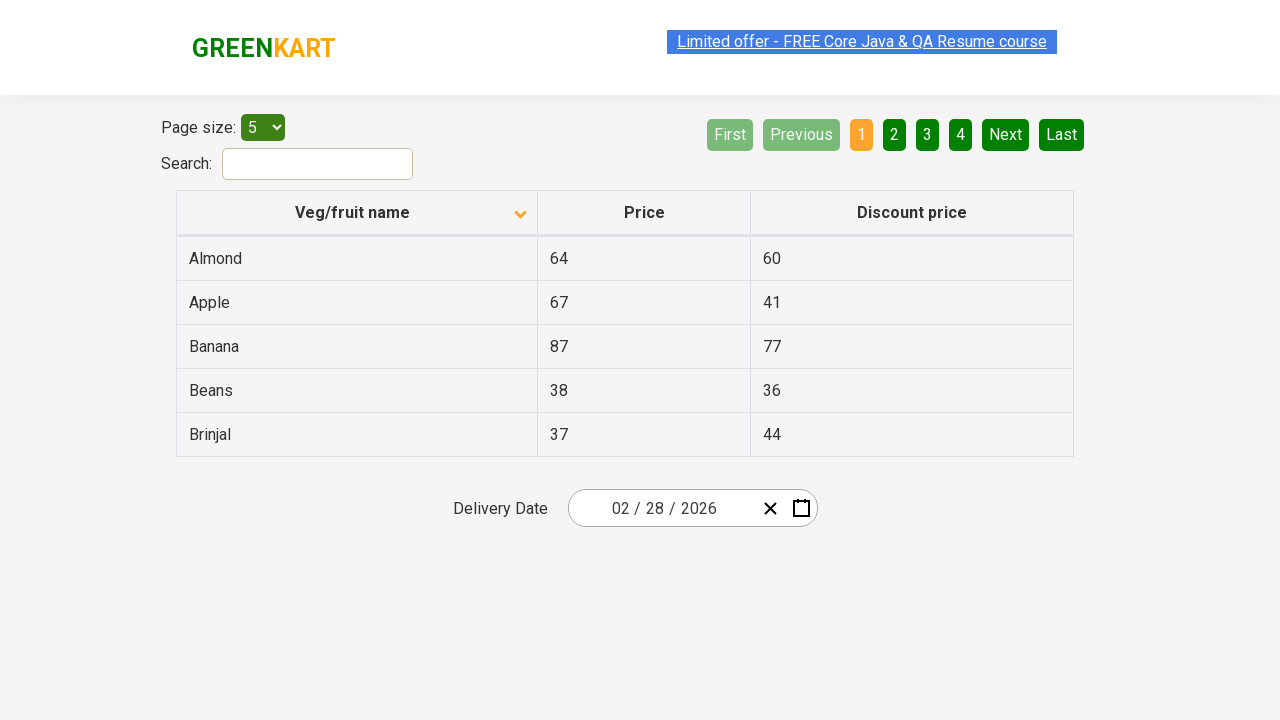

Waited for table to update after sorting
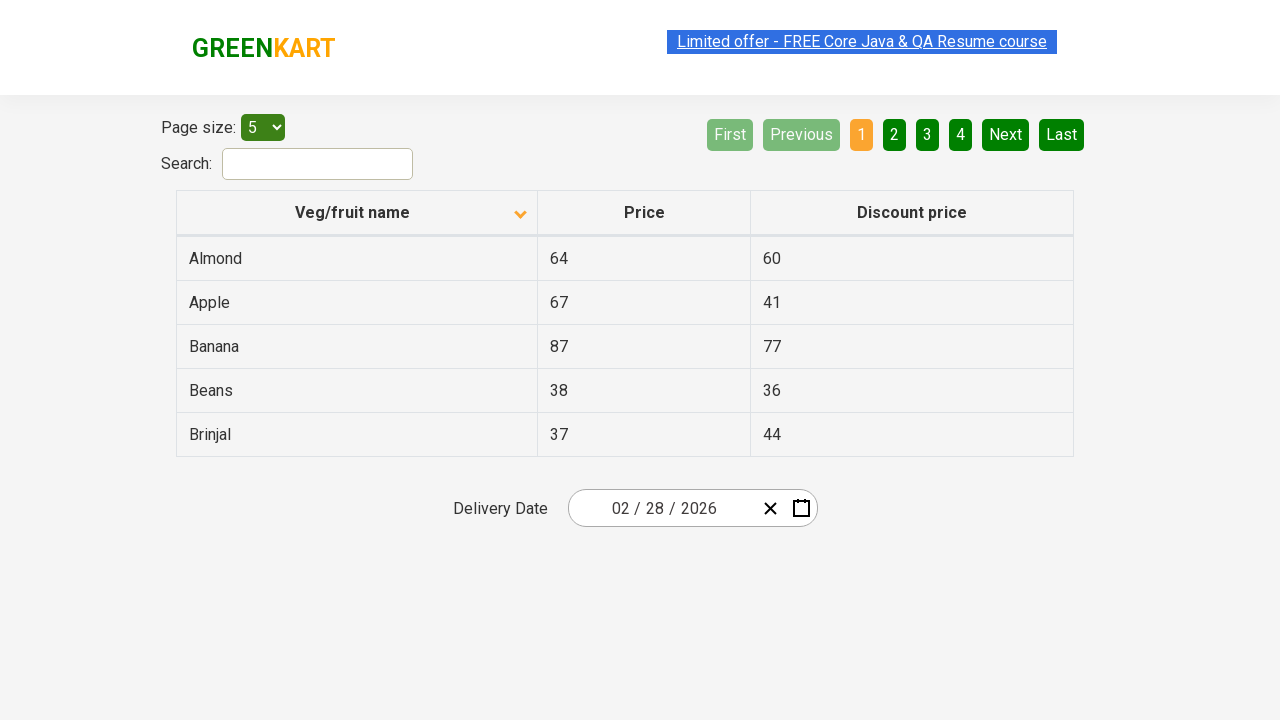

Collected all veggie/fruit names from first column of sorted table
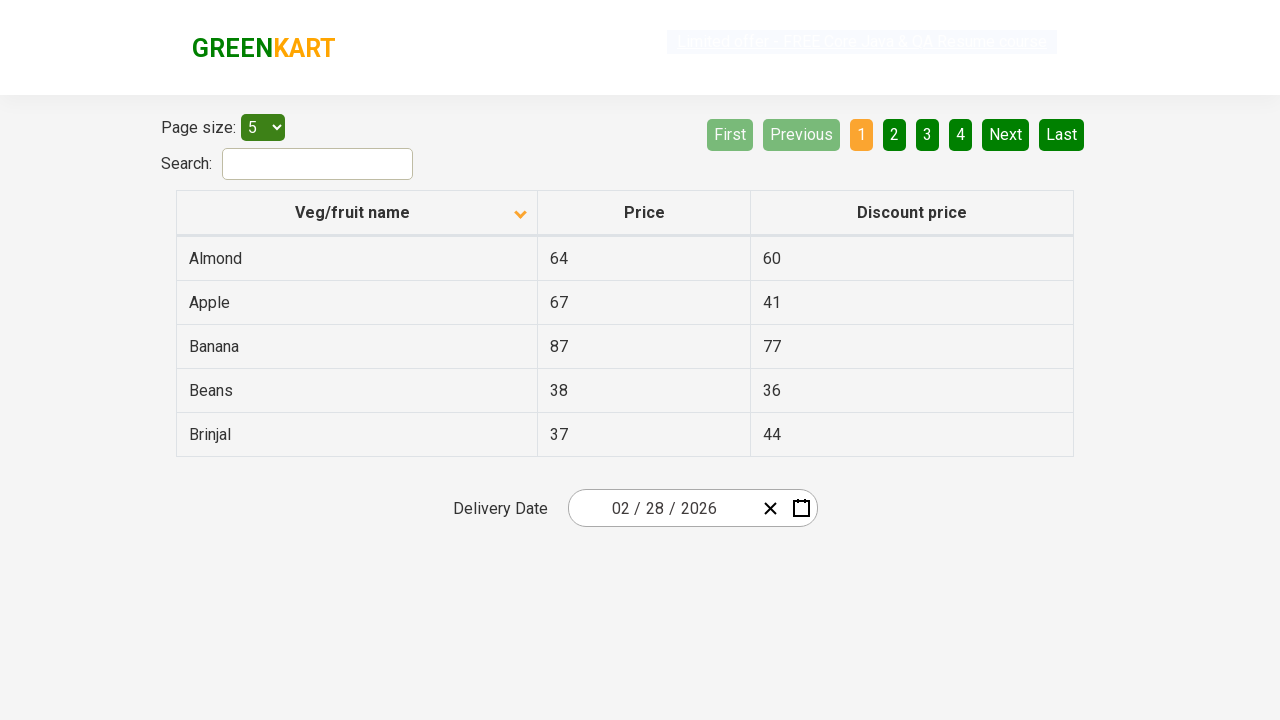

Verified that table items are sorted alphabetically
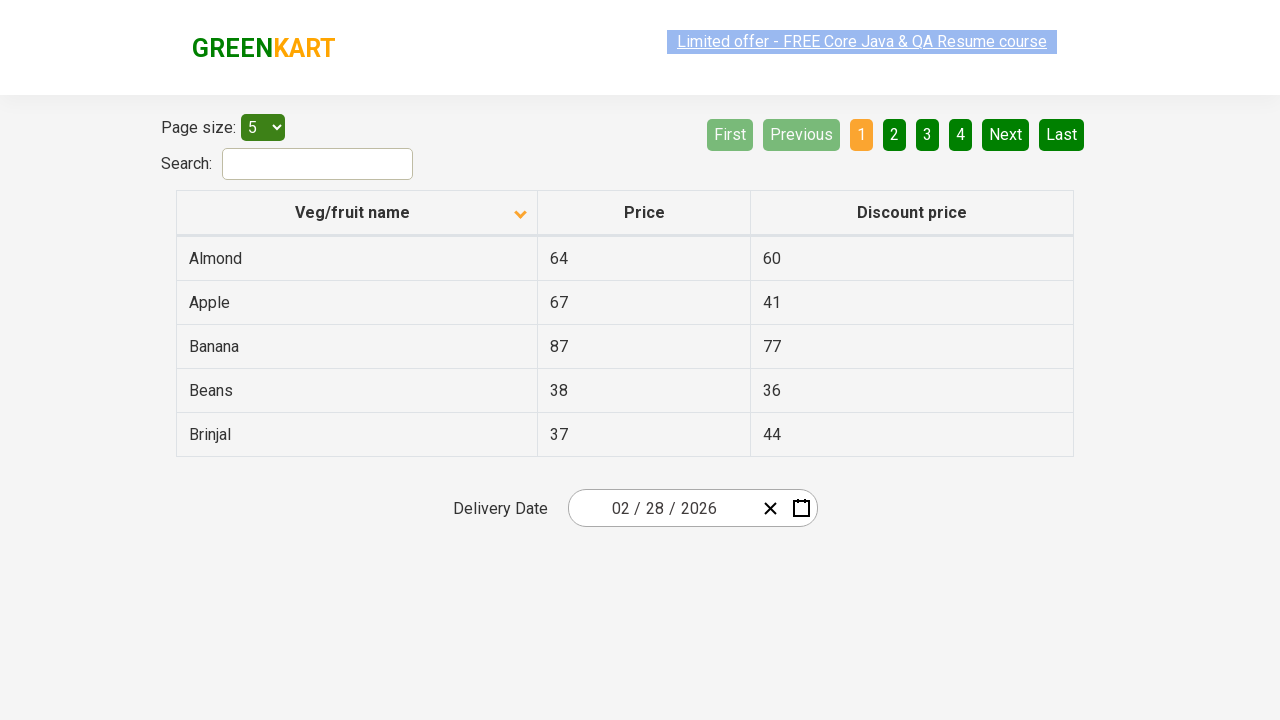

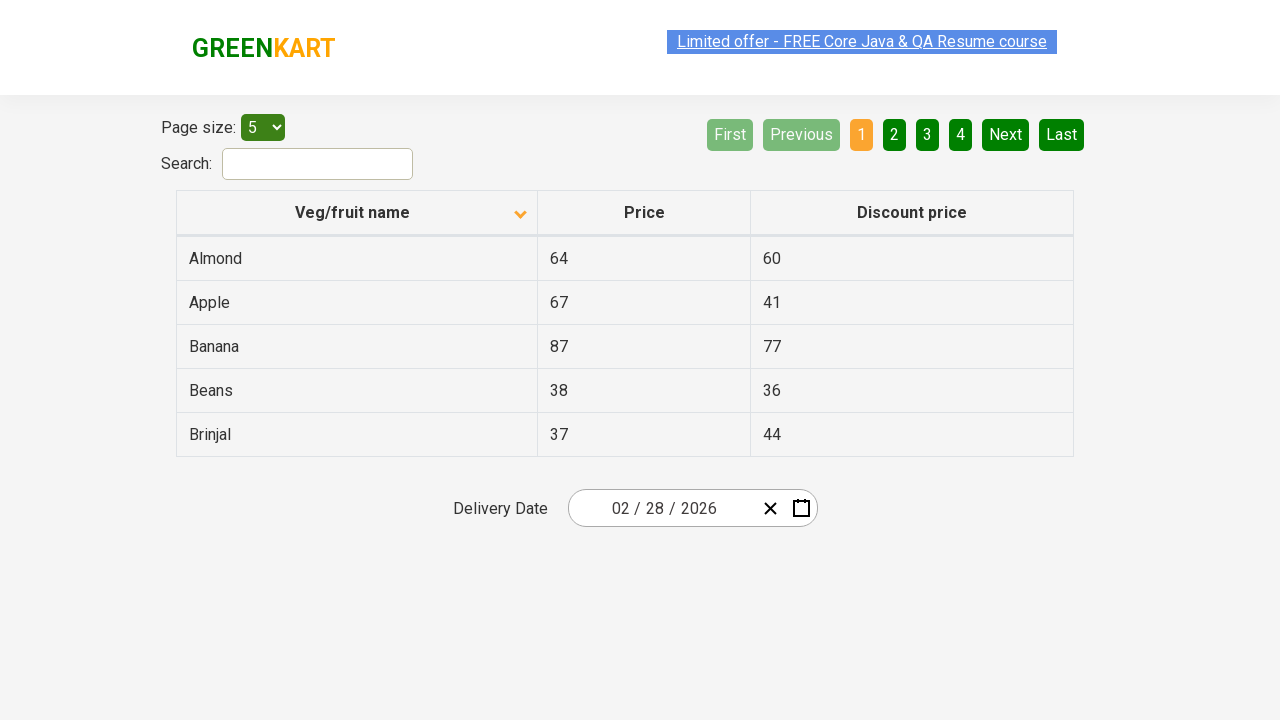